Tests a practice registration page by navigating to it, filling out all form fields (username, email, gender, hobbies, interests, country, date of birth, bio), and submitting the registration form.

Starting URL: https://material.playwrightvn.com/

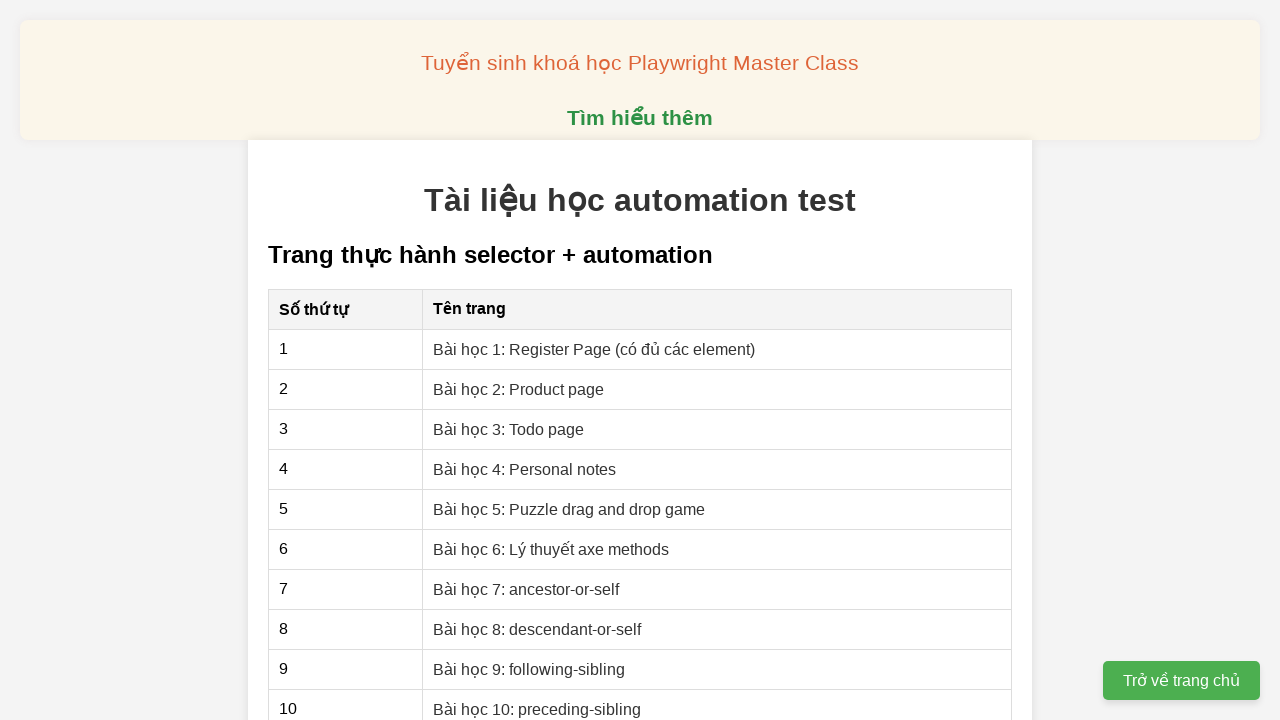

Clicked on 'Bài học 1: Register page' link at (594, 349) on xpath=//a[@href='01-xpath-register-page.html']
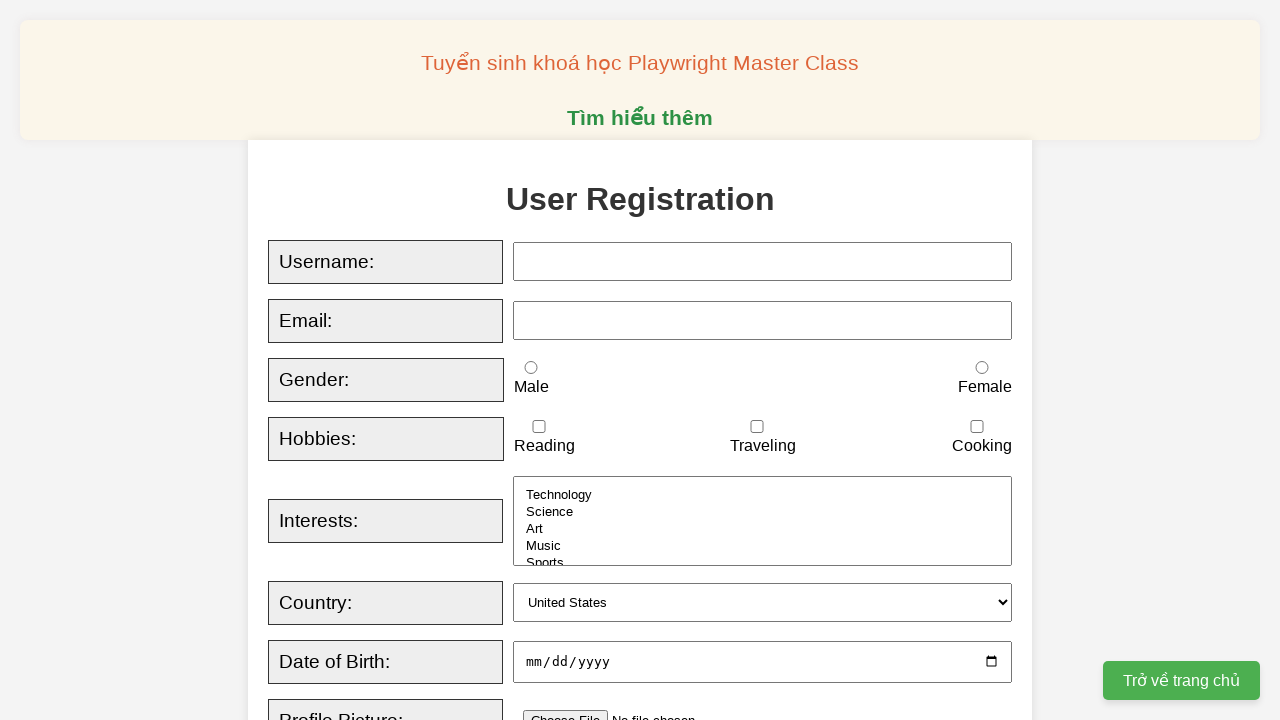

Filled username field with 'Lan Anh' on xpath=//input[@id="username"]
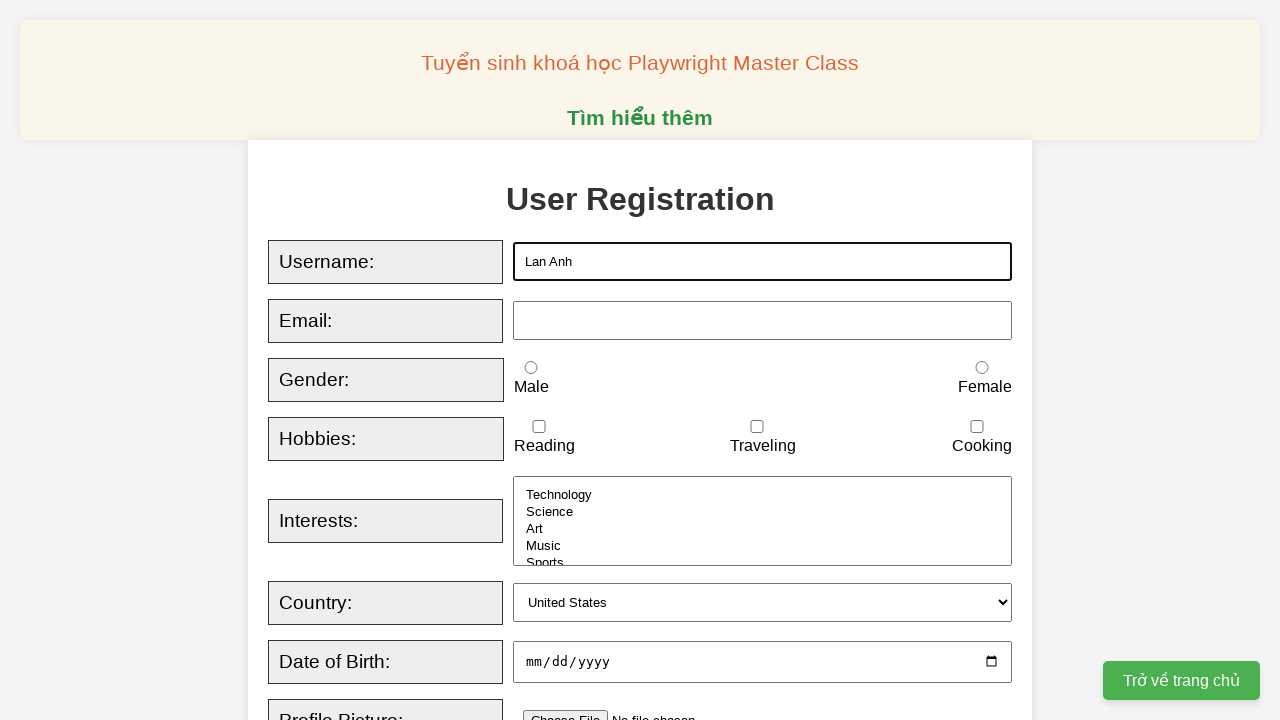

Filled email field with 'lananh@gmail.com' on xpath=//input[@id="email"]
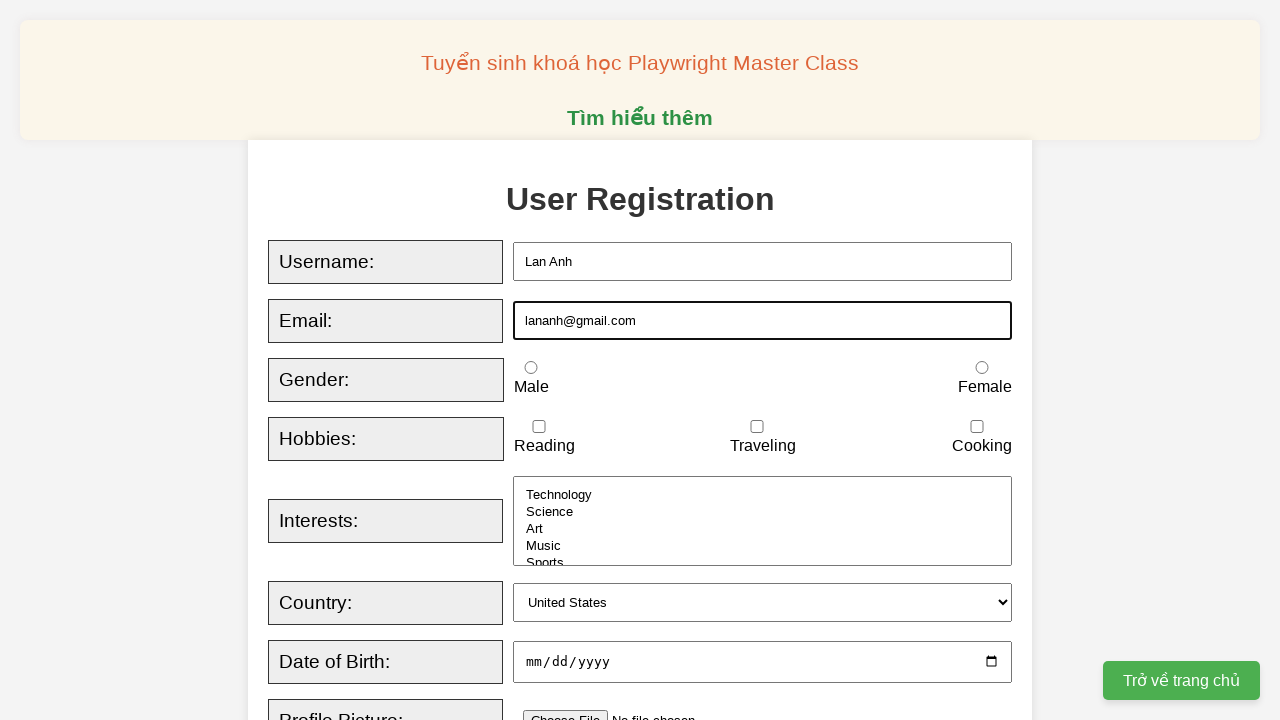

Selected male gender option at (531, 368) on xpath=//input[@id="male"]
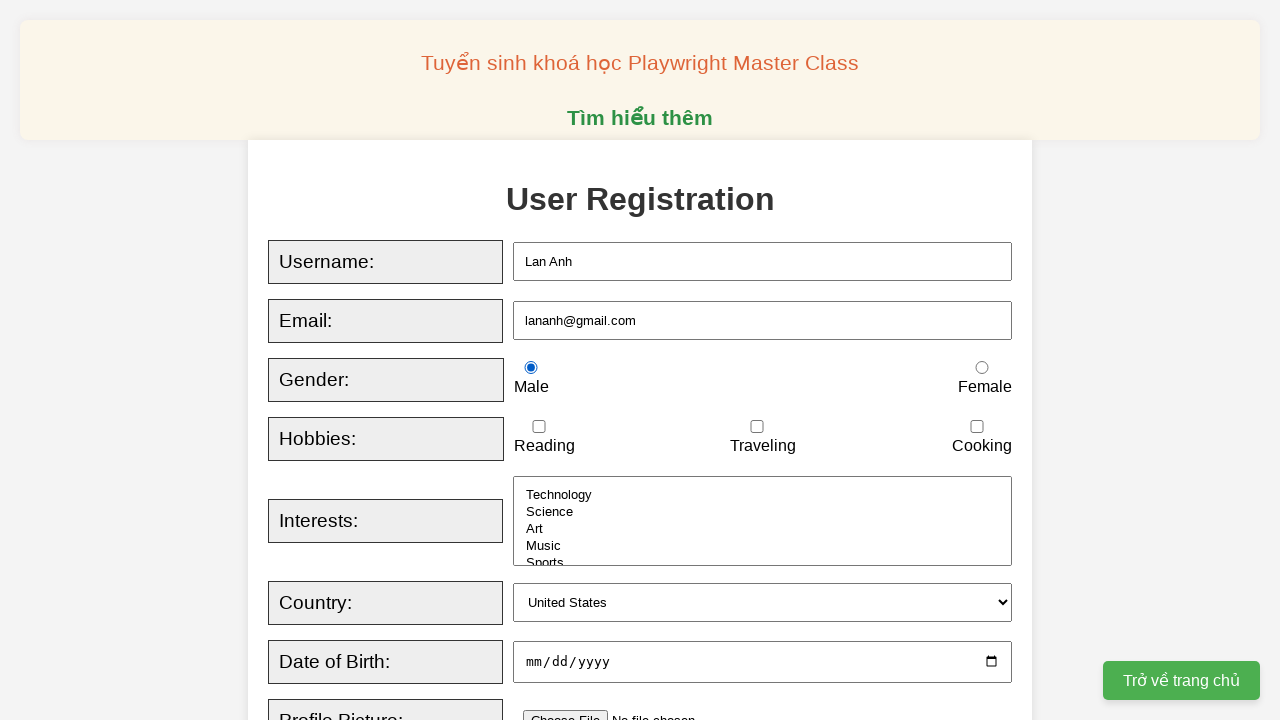

Checked 'traveling' hobby at (757, 427) on xpath=//input[@id="traveling"]
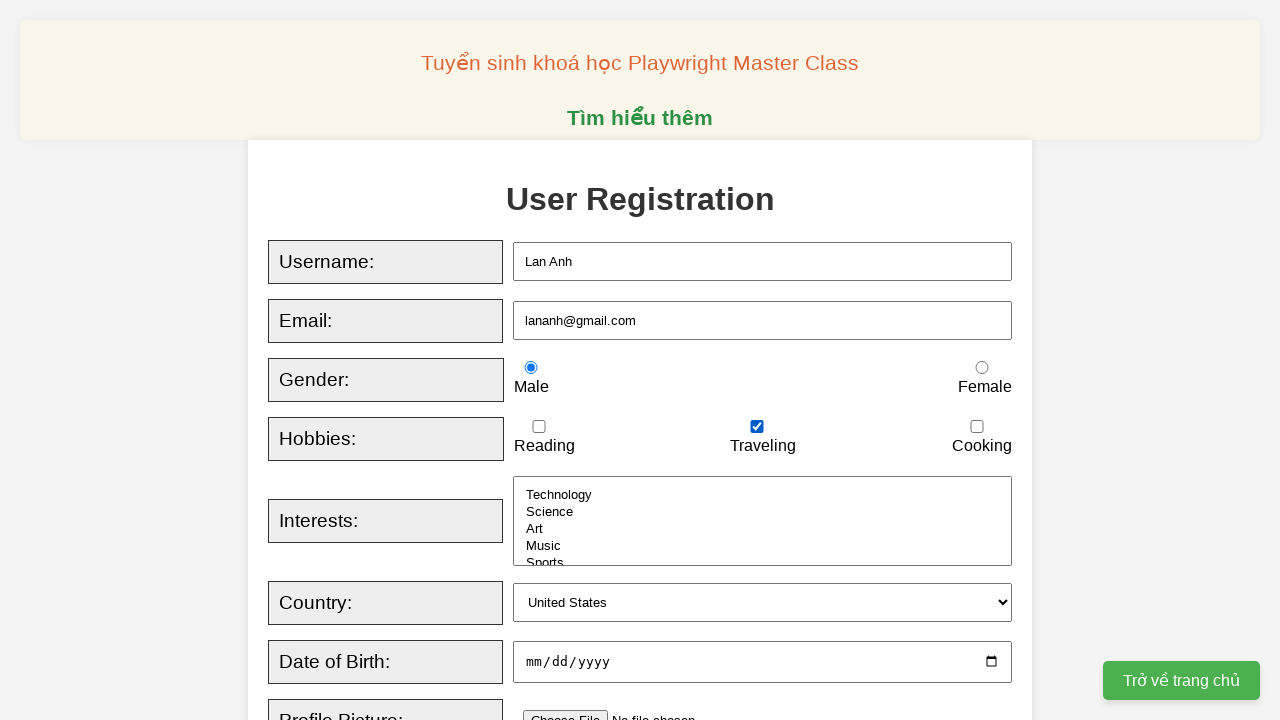

Checked 'cooking' hobby at (977, 427) on xpath=//input[@id="cooking"]
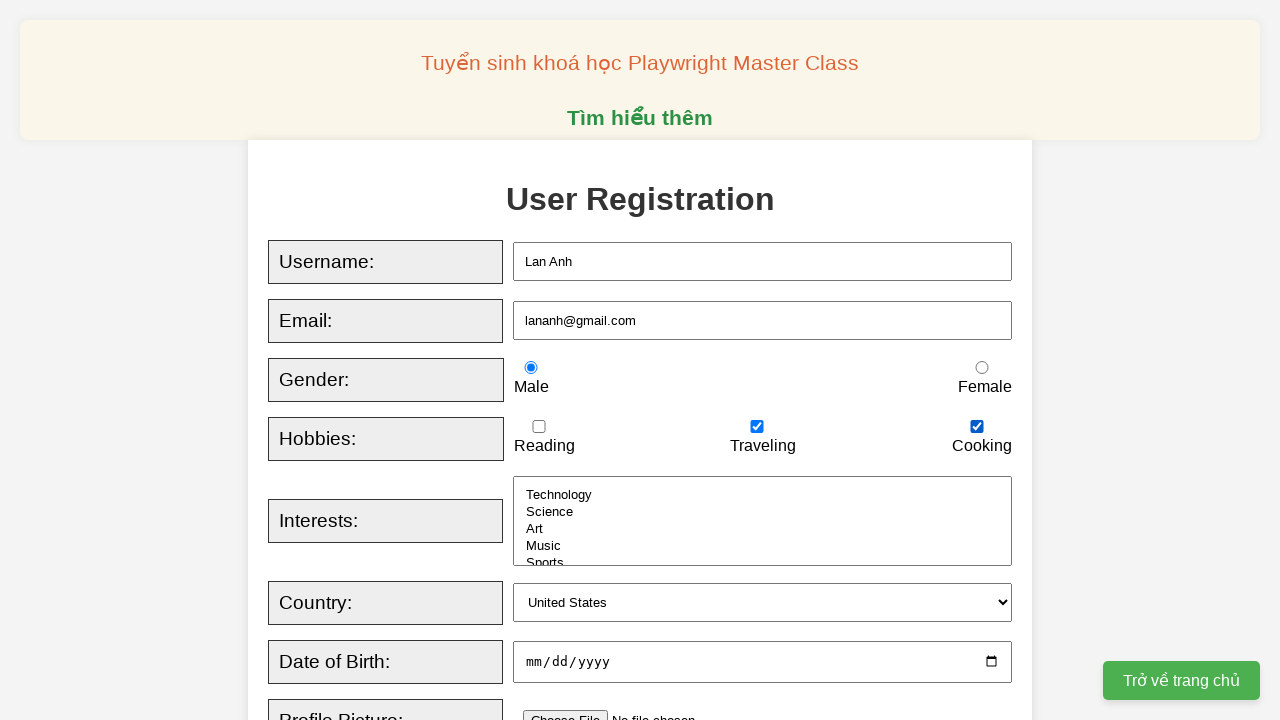

Selected 'technology' and 'sports' interests on xpath=//select[@id='interests']
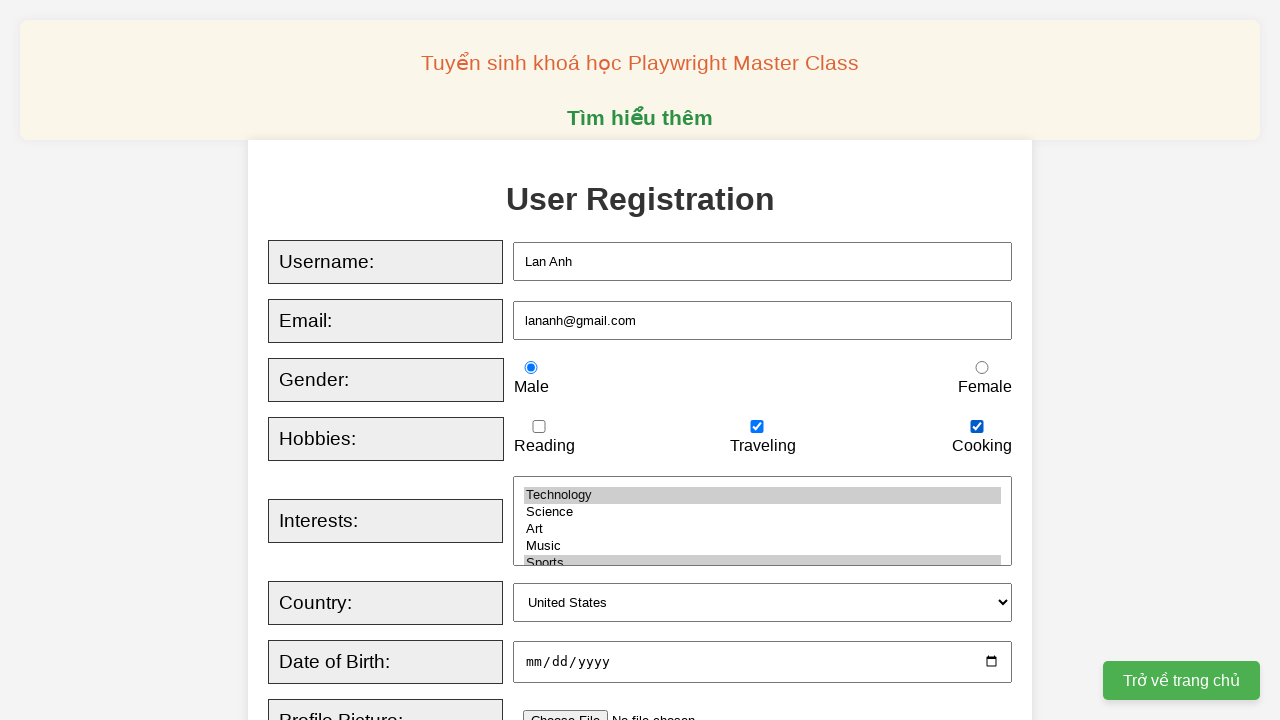

Selected 'usa' as country on //select[@id="country"]
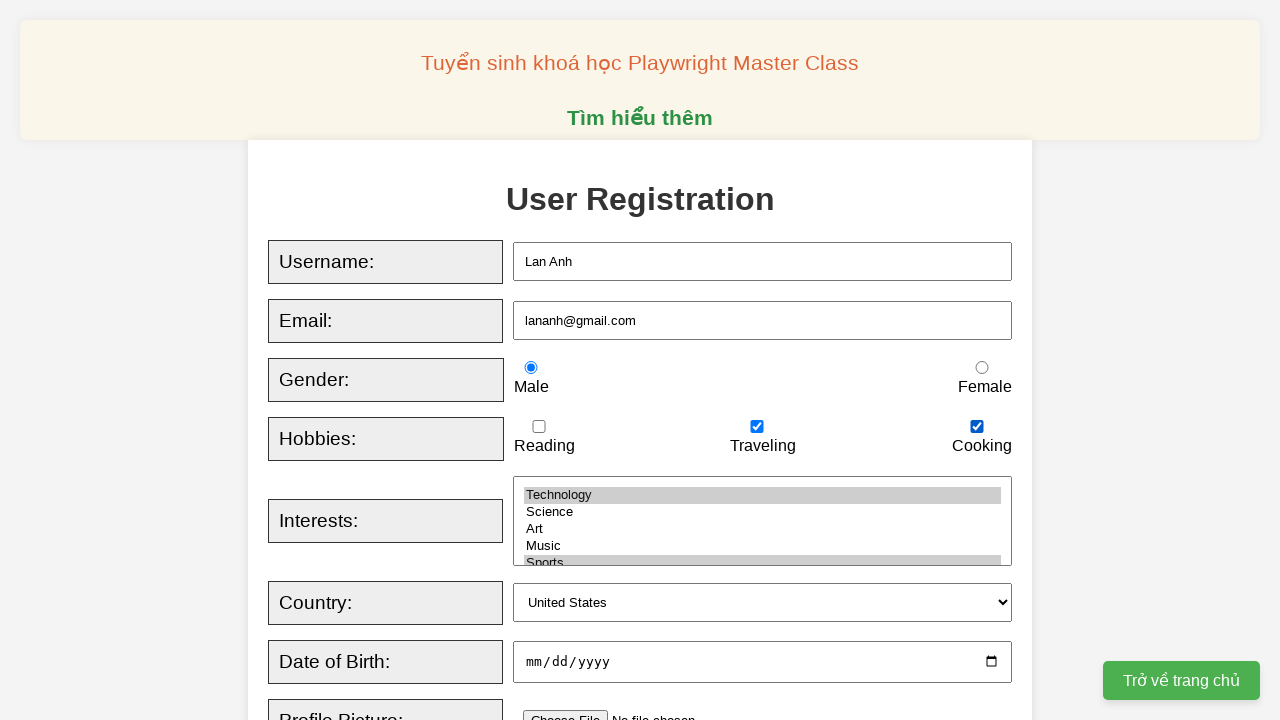

Filled date of birth with '2000-07-20' on xpath=//input[@id="dob"]
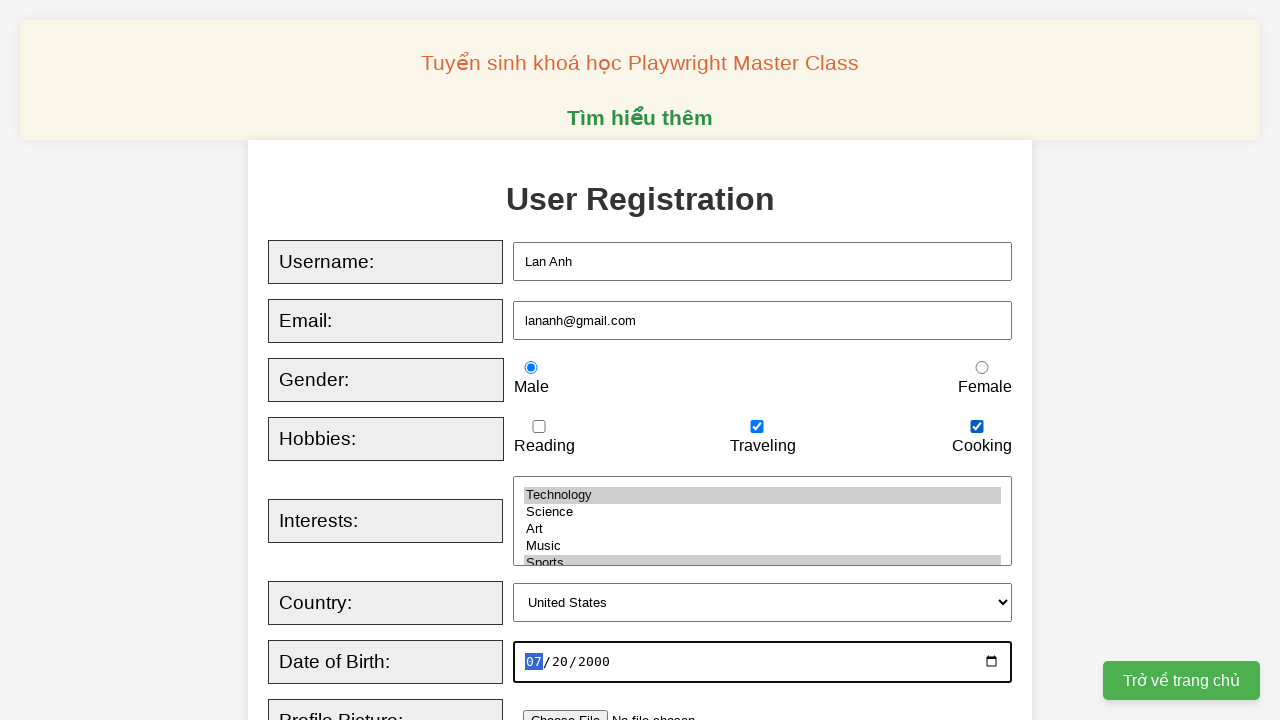

Filled bio field with 'K9 class Playwright' on xpath=//textarea[@id="bio"]
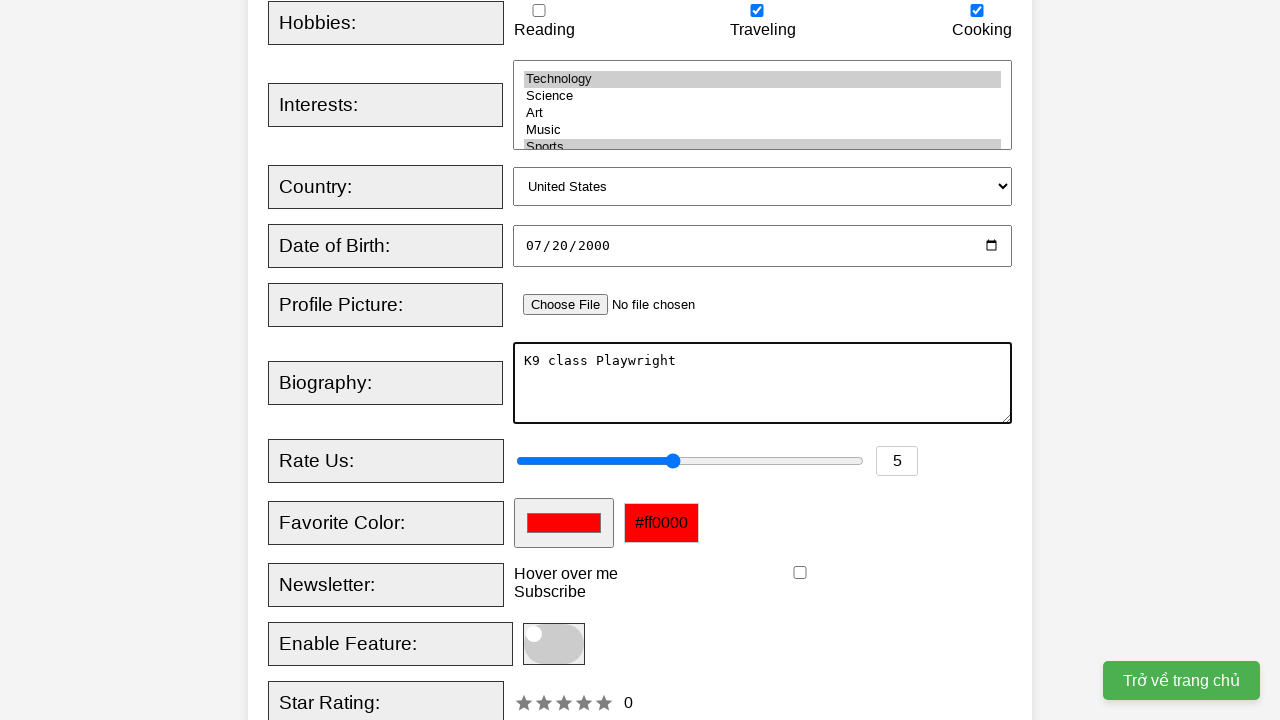

Hovered over tooltip at (566, 574) on xpath=//div[@class="tooltip"]
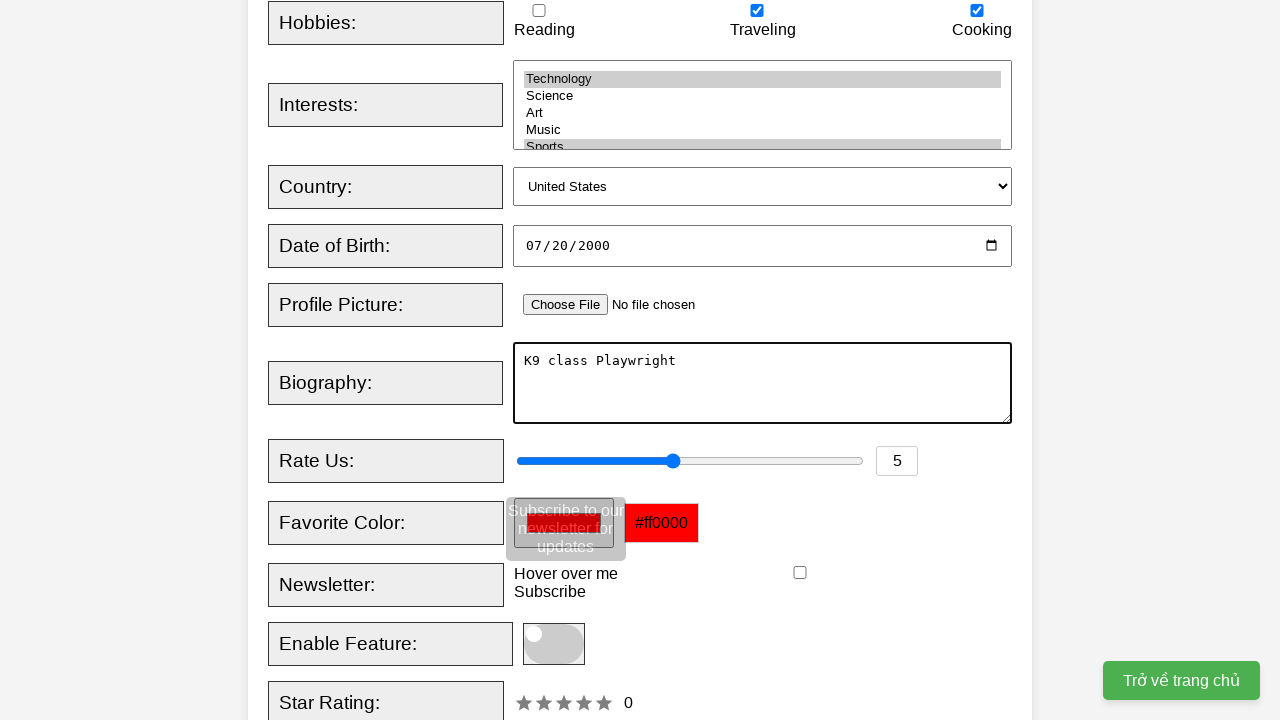

Checked newsletter checkbox at (800, 573) on xpath=//input[@id="newsletter"]
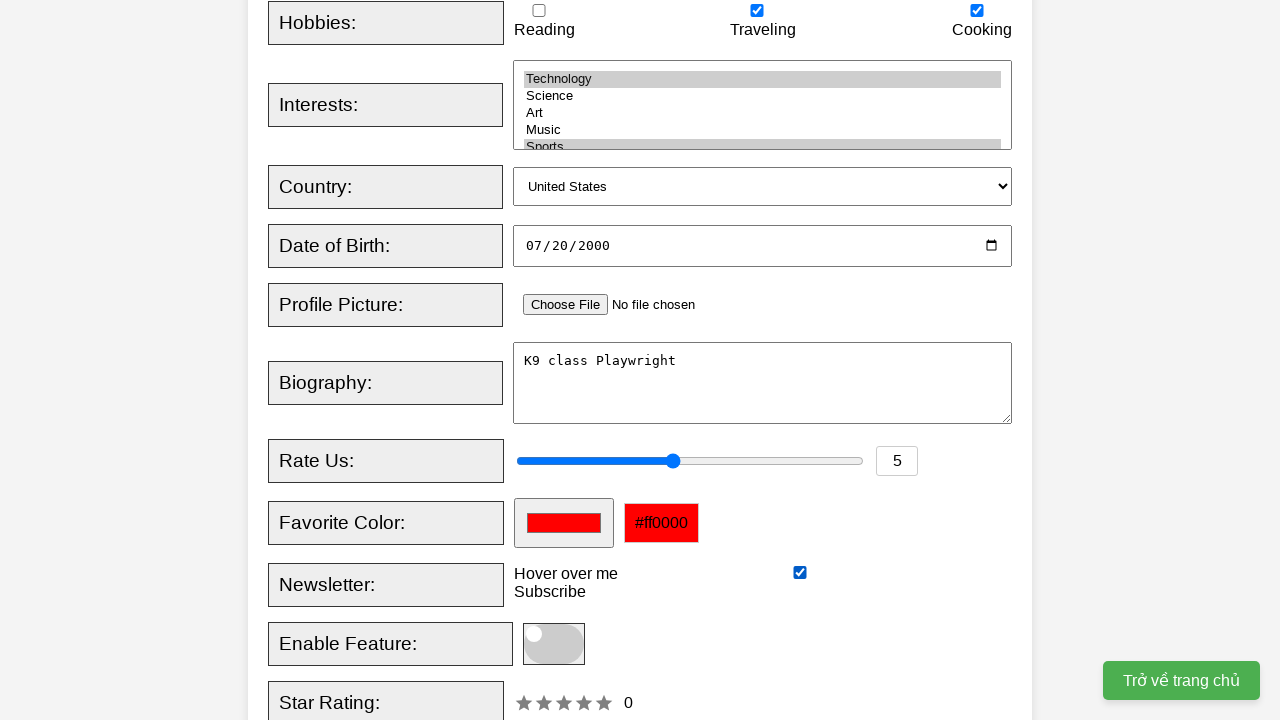

Clicked slider toggle at (554, 644) on xpath=//span[@class="slider round"]
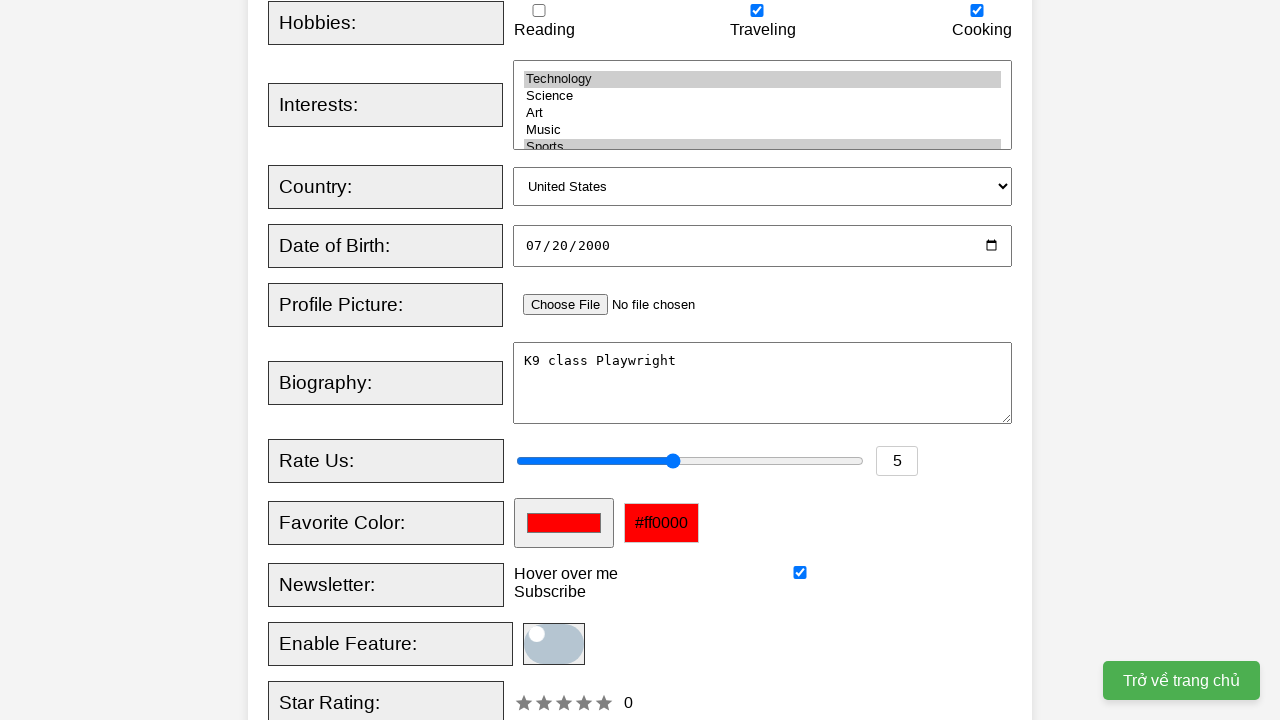

Clicked Register button to submit form at (528, 360) on xpath=//button[normalize-space()='Register']
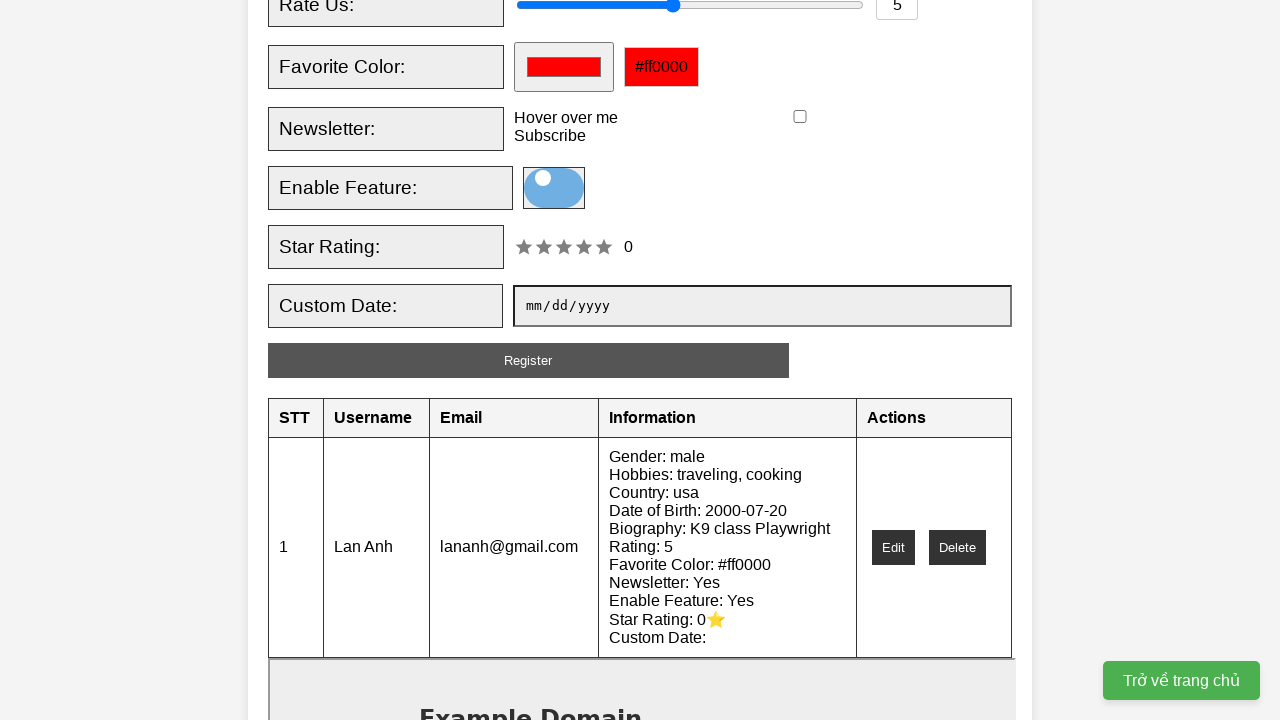

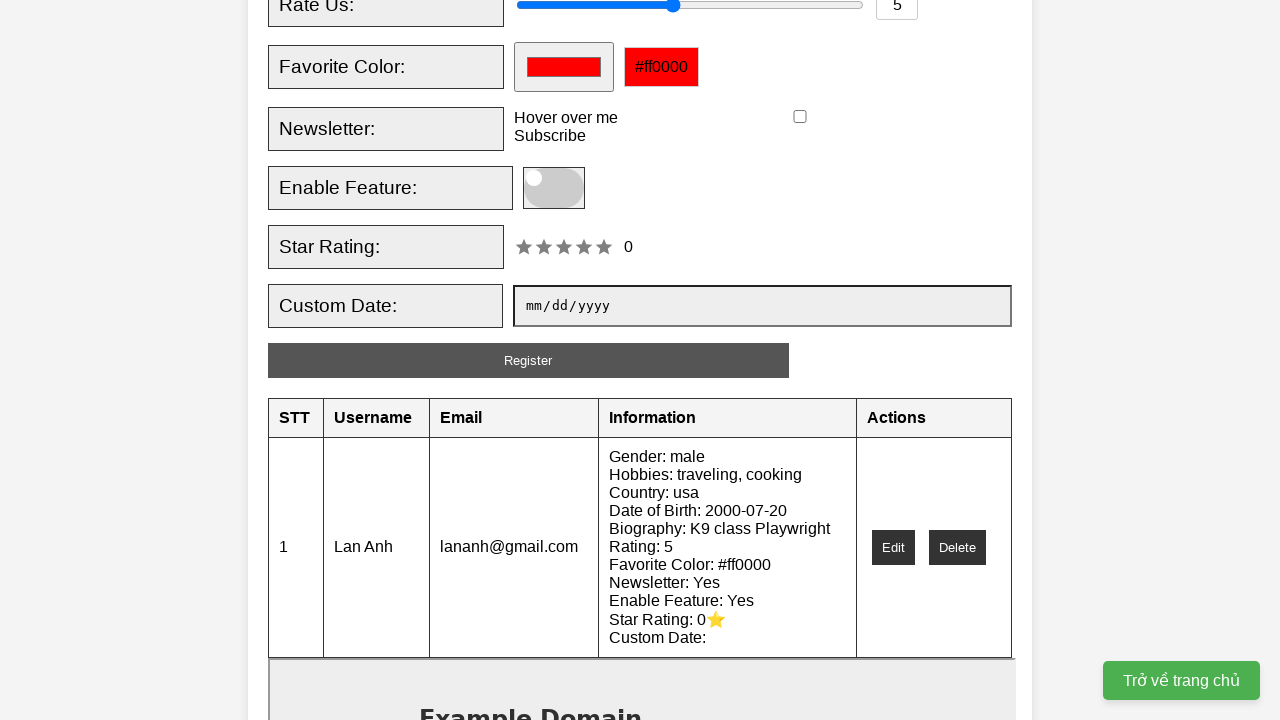